Tests finding an element by ID and verifies its text content is accessible

Starting URL: https://kristinek.github.io/site/examples/locators

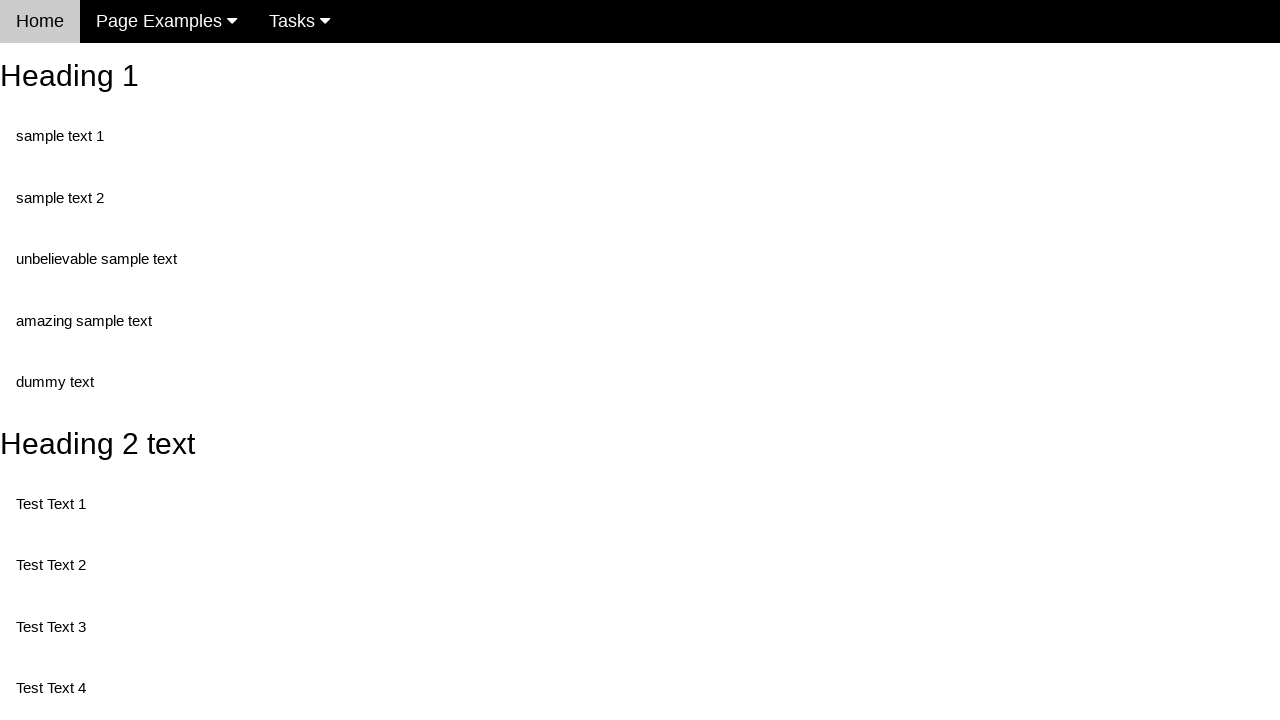

Navigated to locators example page
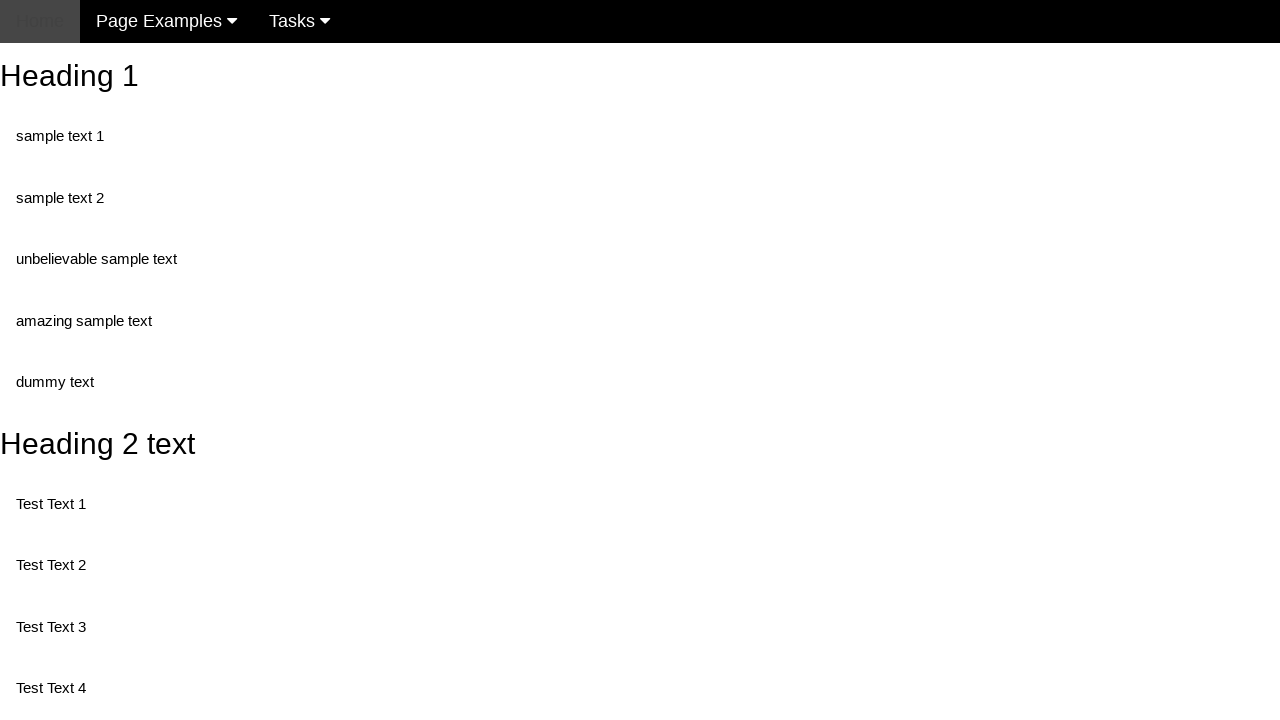

Located element with ID 'heading_1'
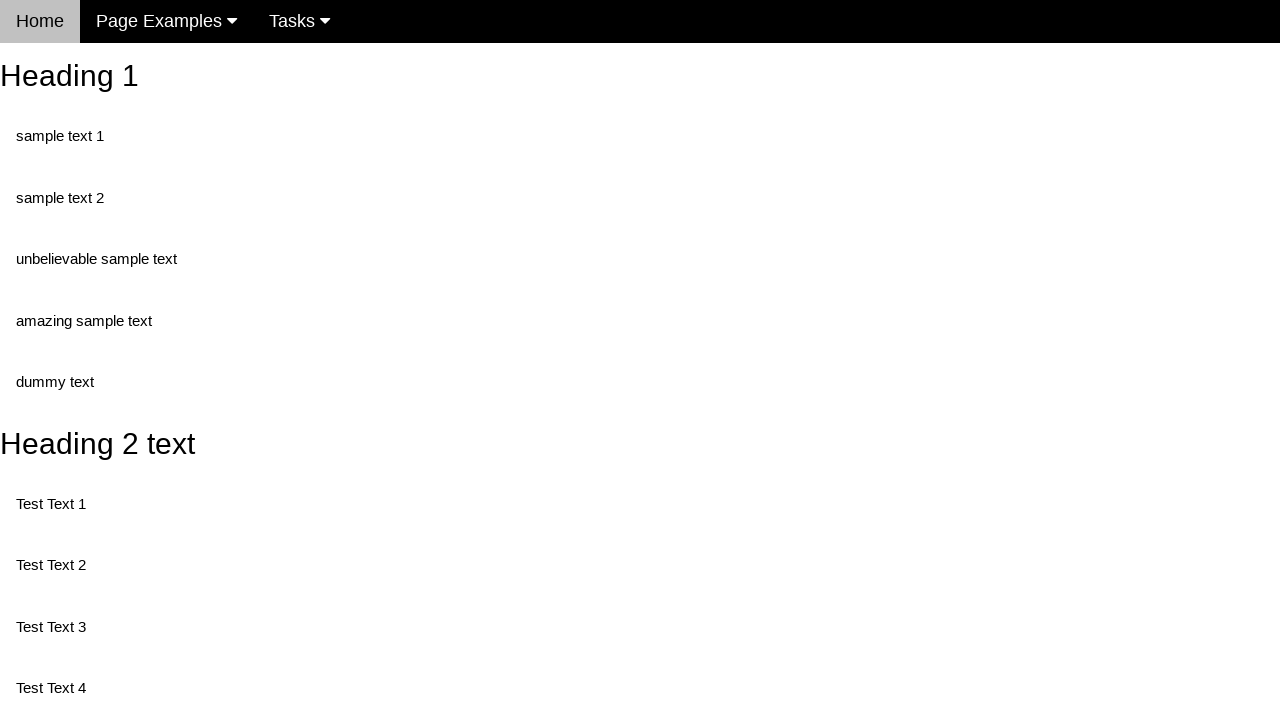

Element with ID 'heading_1' is now visible and ready
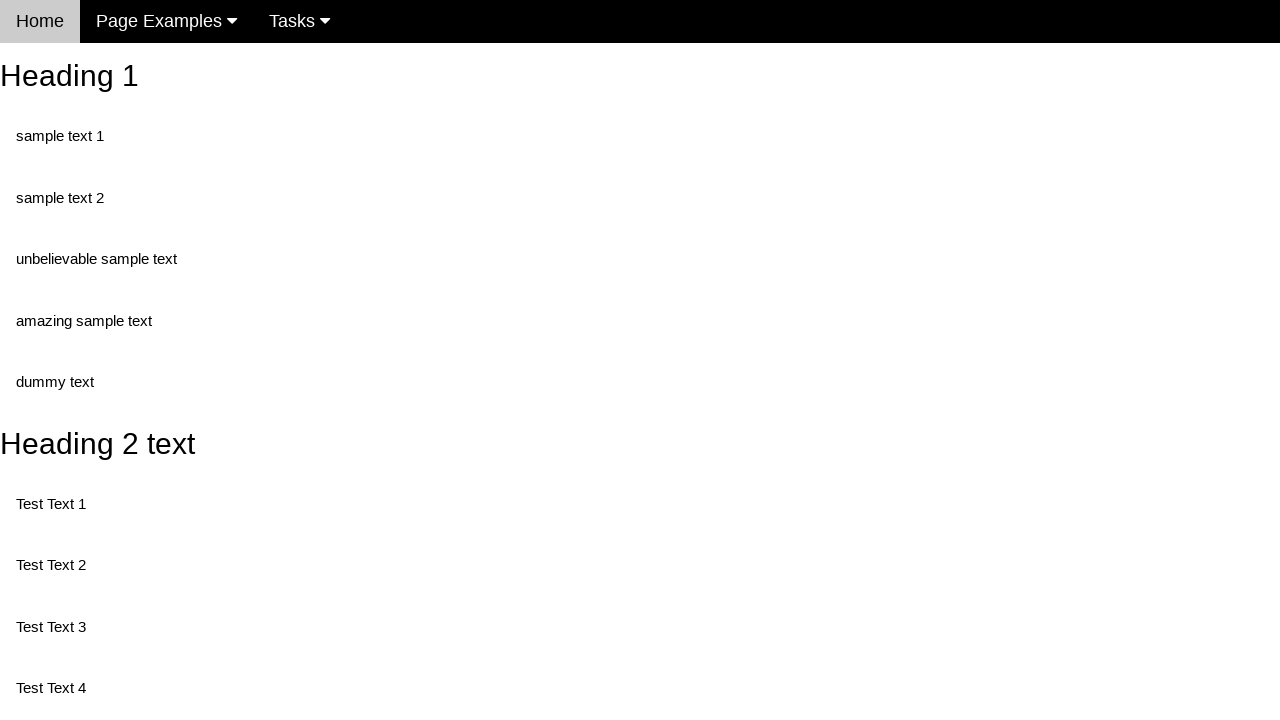

Retrieved text content from element: 'Heading 1'
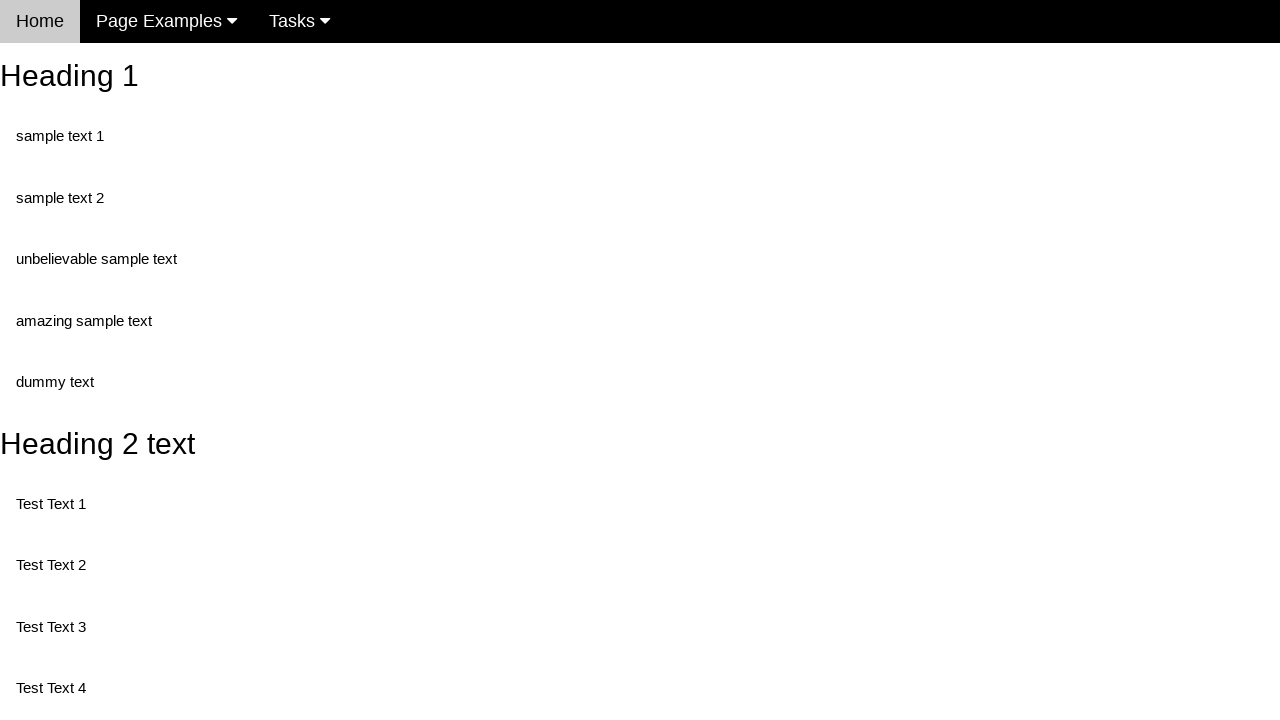

Printed text content to console
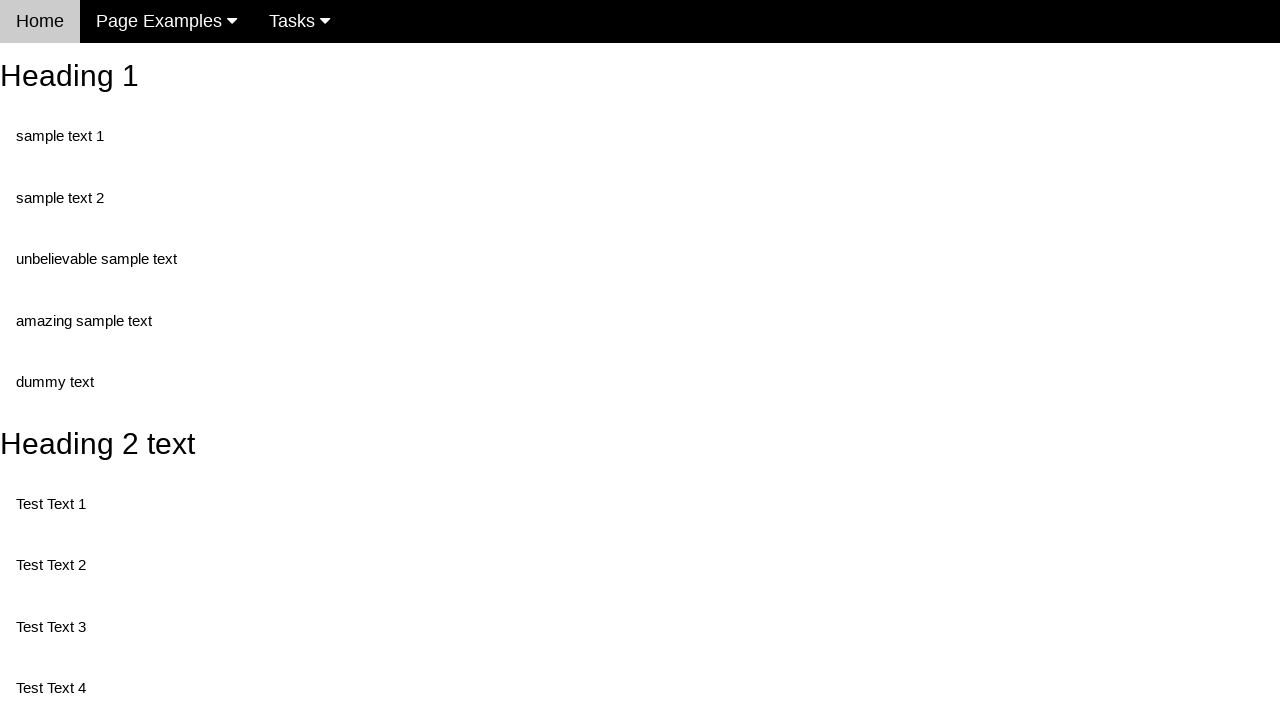

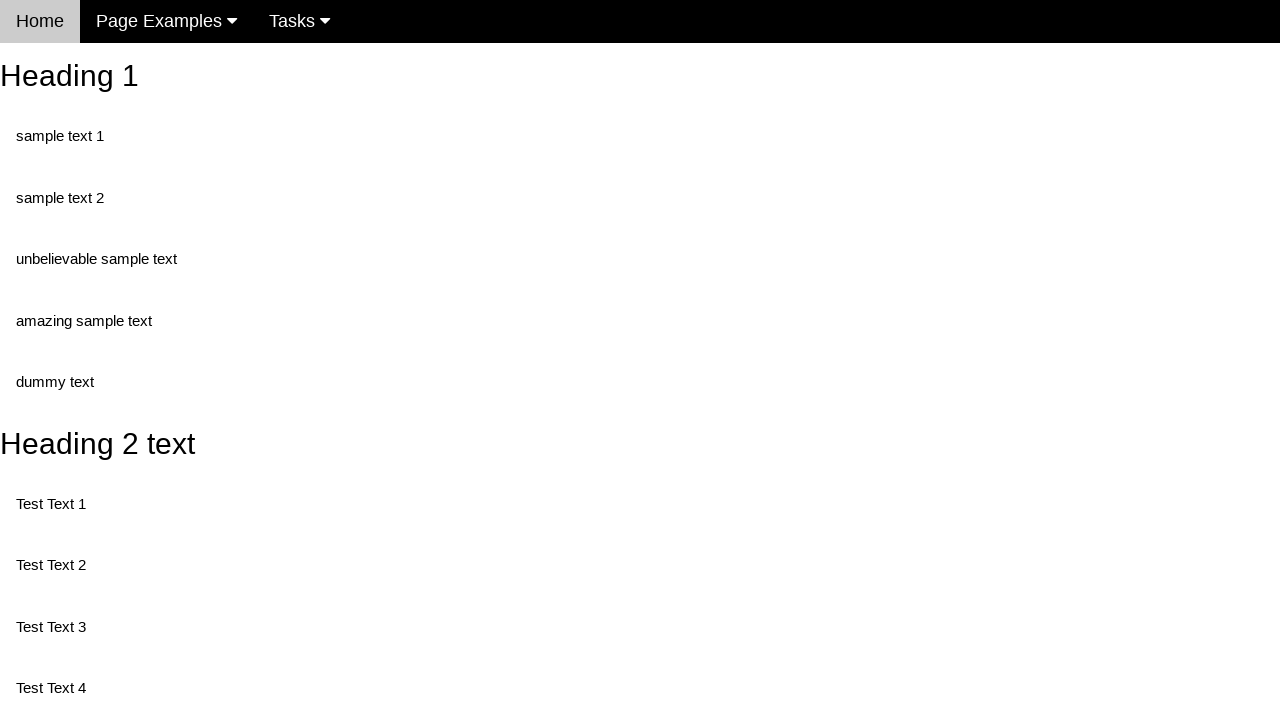